Tests date picker functionality on RedBus website by clicking on the date box and selecting the current date from the calendar popup

Starting URL: https://www.redbus.com/

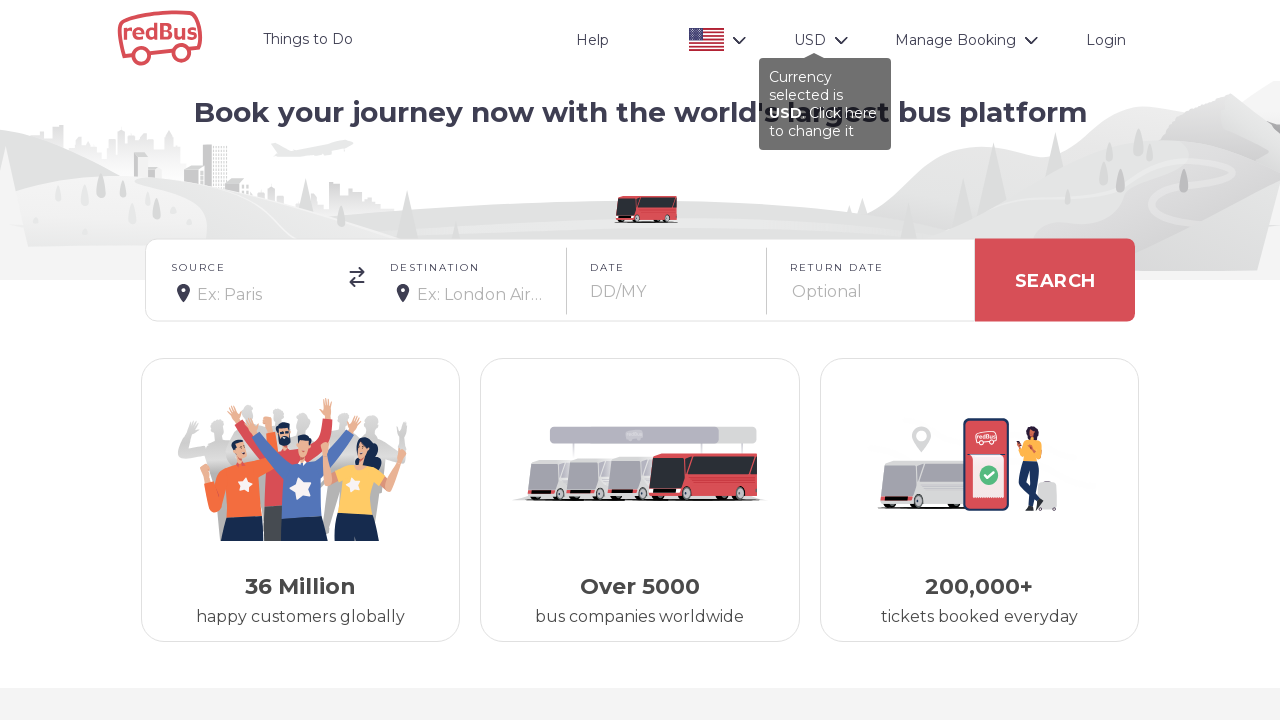

Clicked on date box to open calendar popup at (667, 280) on #date-box
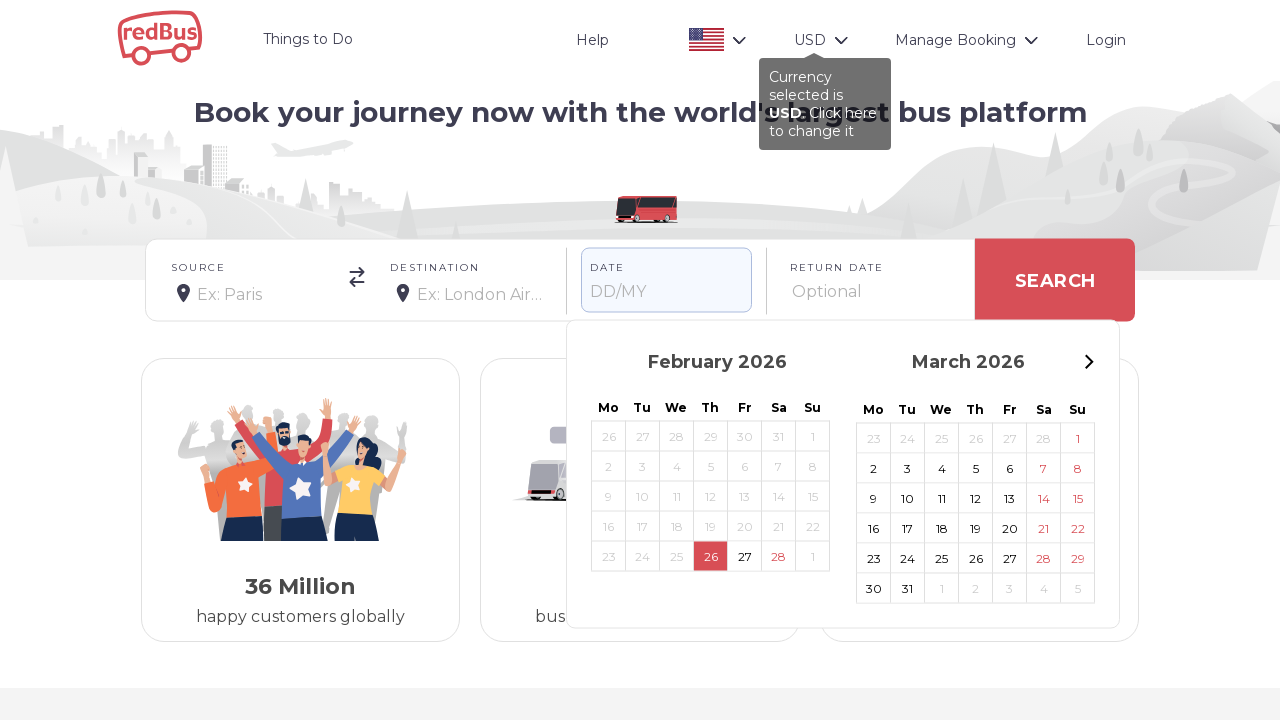

Selected current date (February 26) from calendar at (608, 436) on //div[text()='February']/../..//span[text()='26']
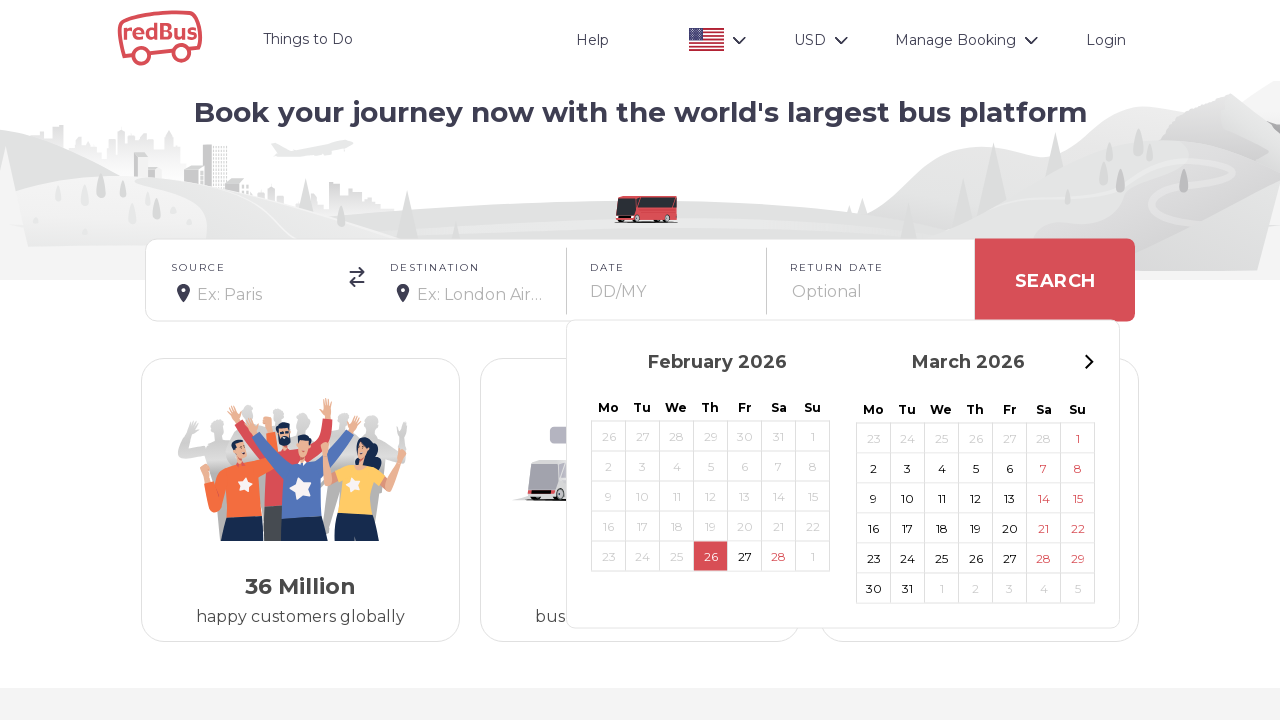

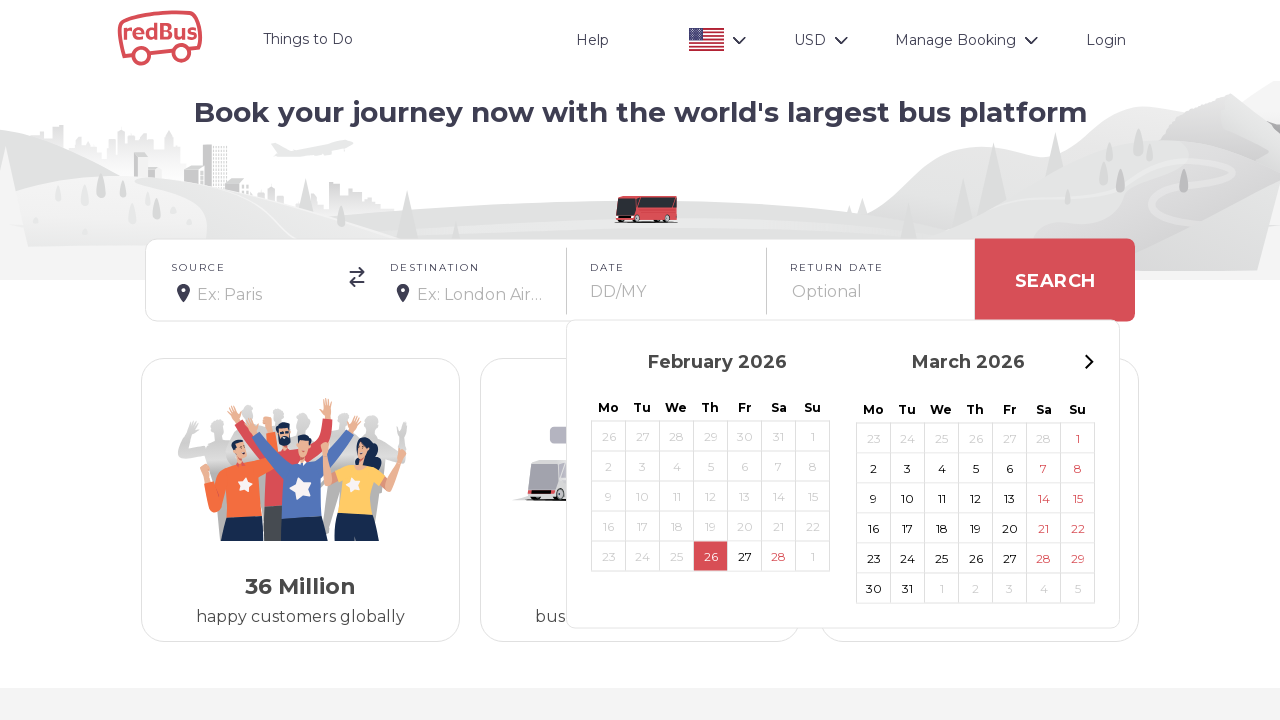